Tests drag and drop functionality on jQuery UI demo page by dragging an element and dropping it onto a target area within an iframe

Starting URL: https://jqueryui.com/droppable/

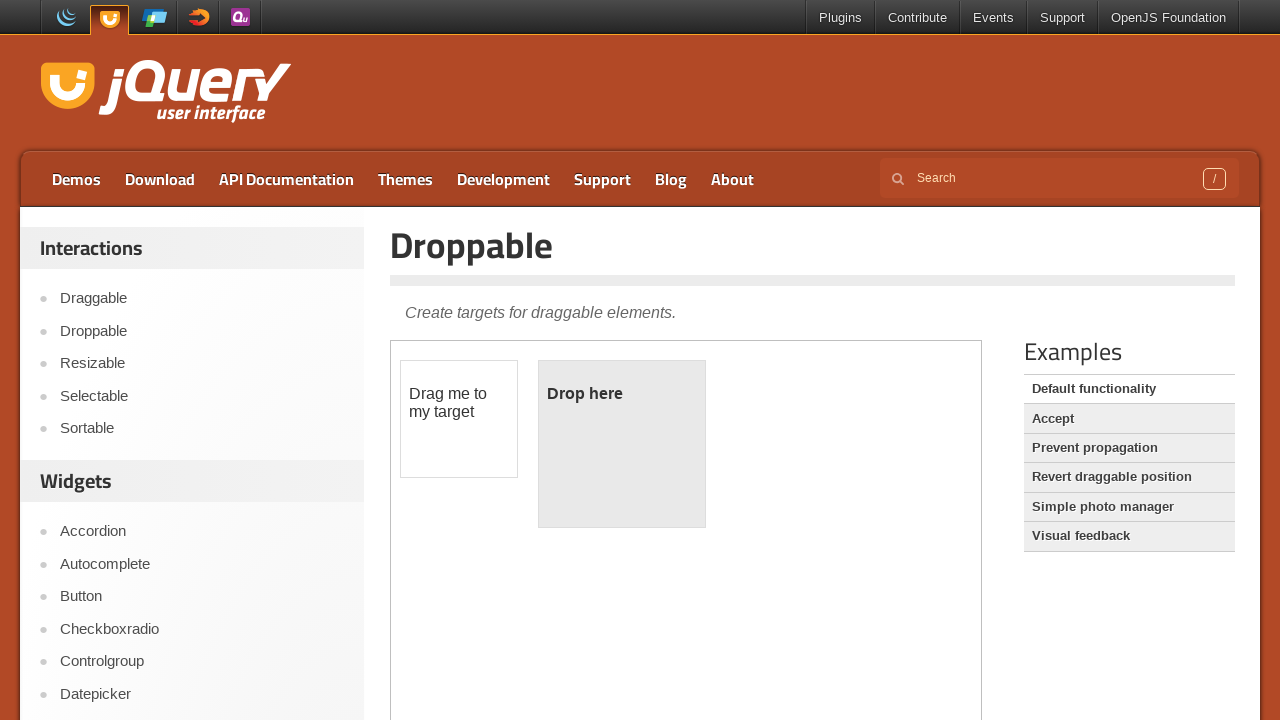

Navigated to jQuery UI droppable demo page
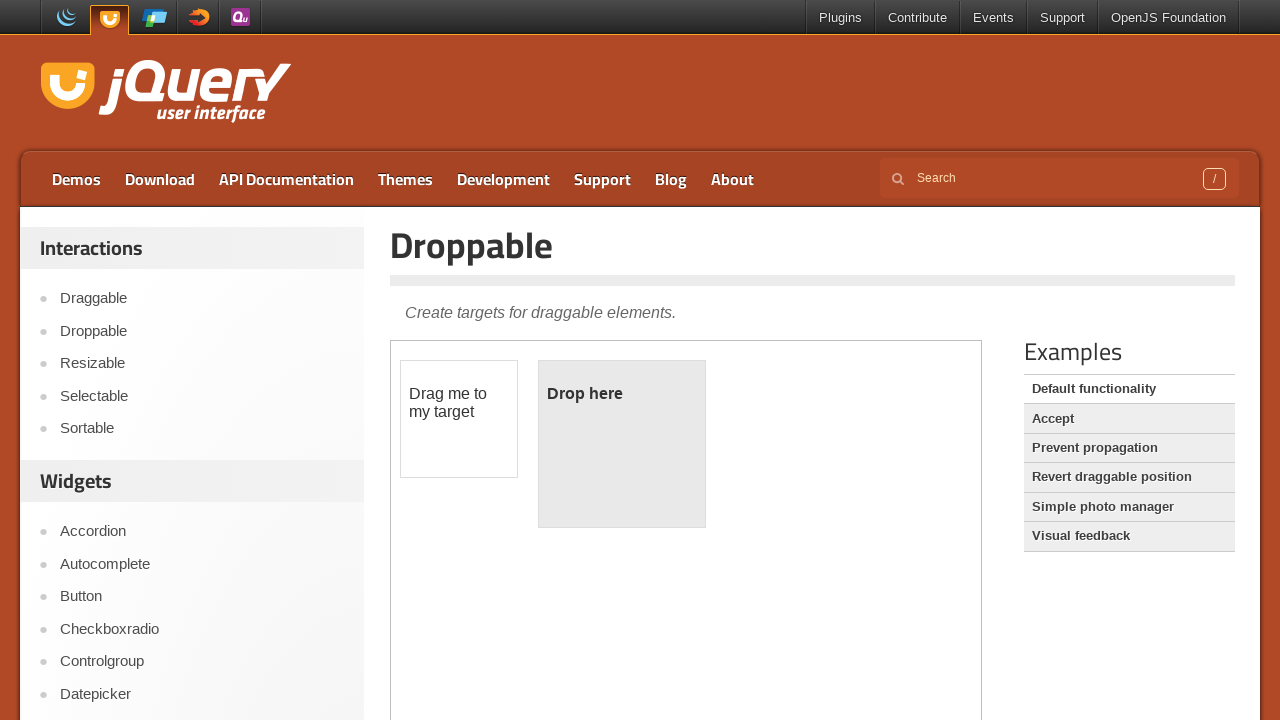

Located iframe containing demo elements
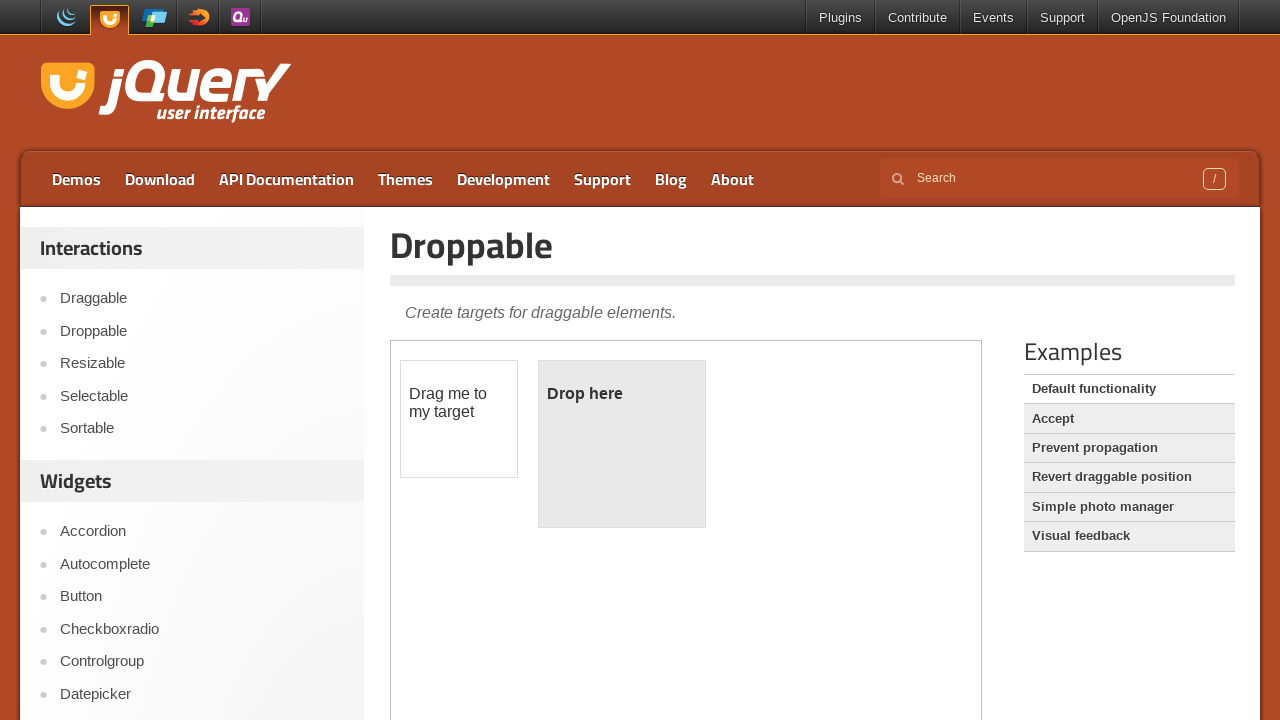

Located draggable element within iframe
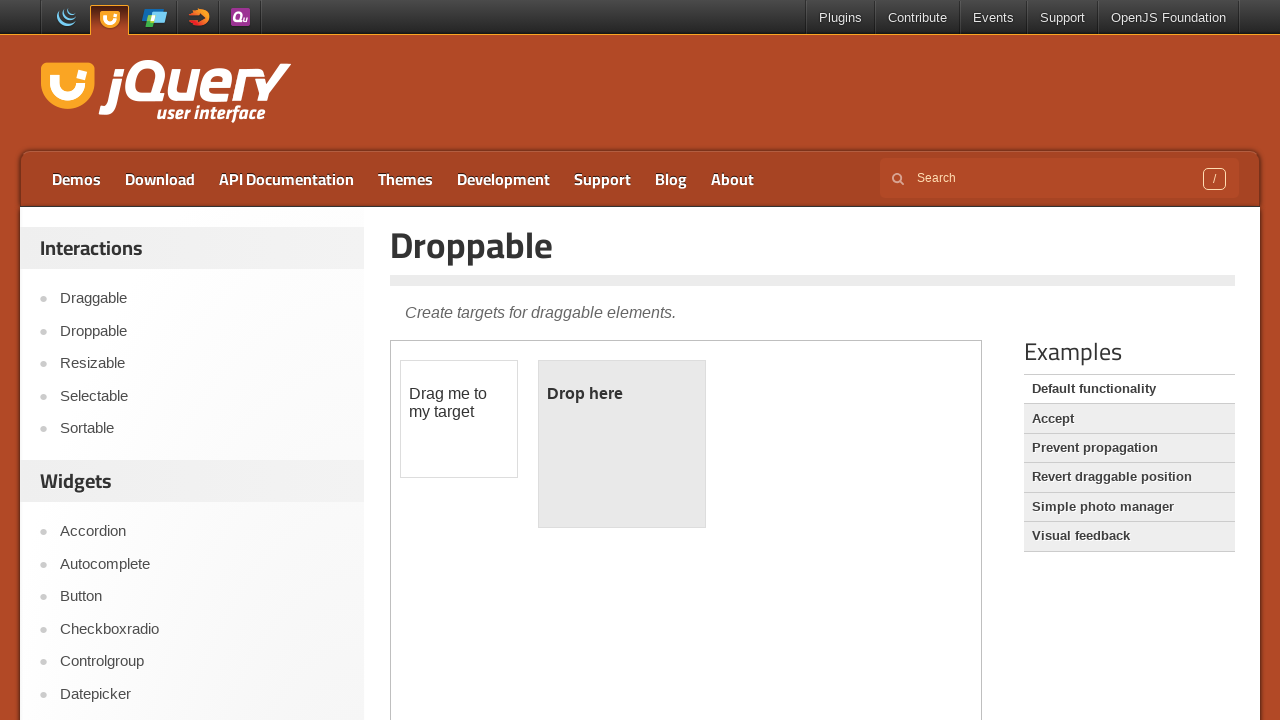

Located droppable target element within iframe
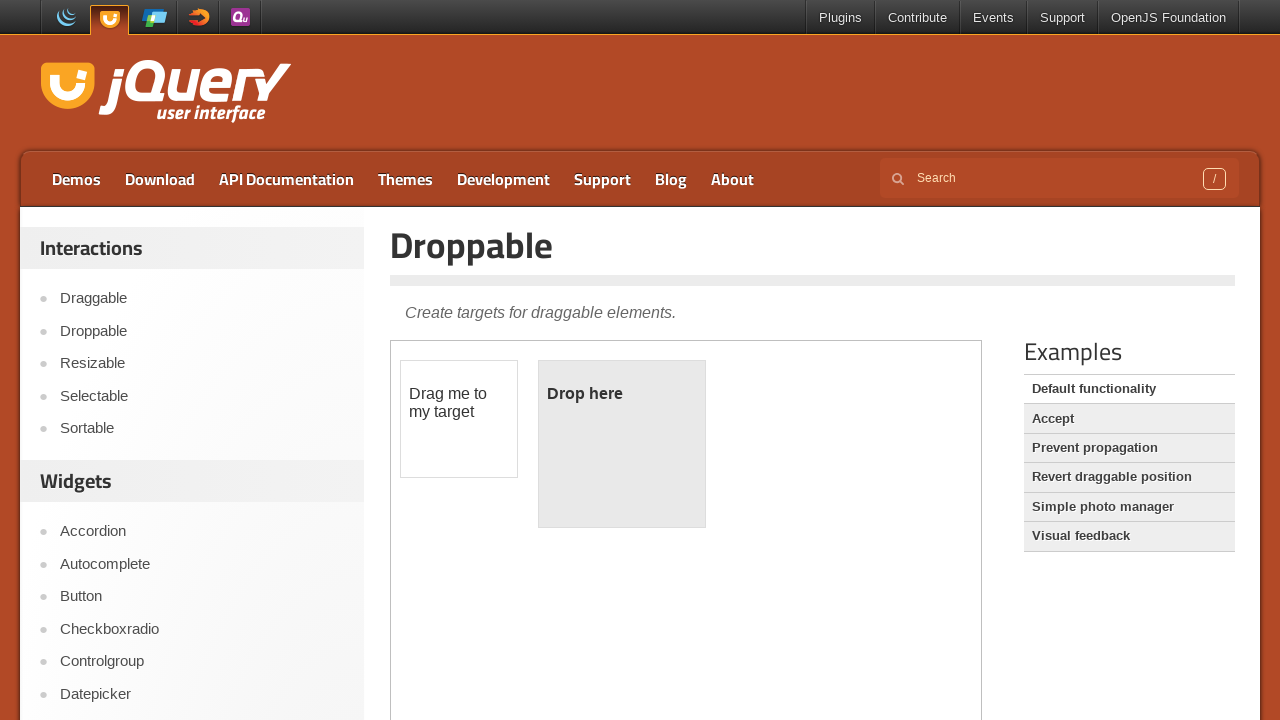

Dragged draggable element onto droppable target area at (622, 444)
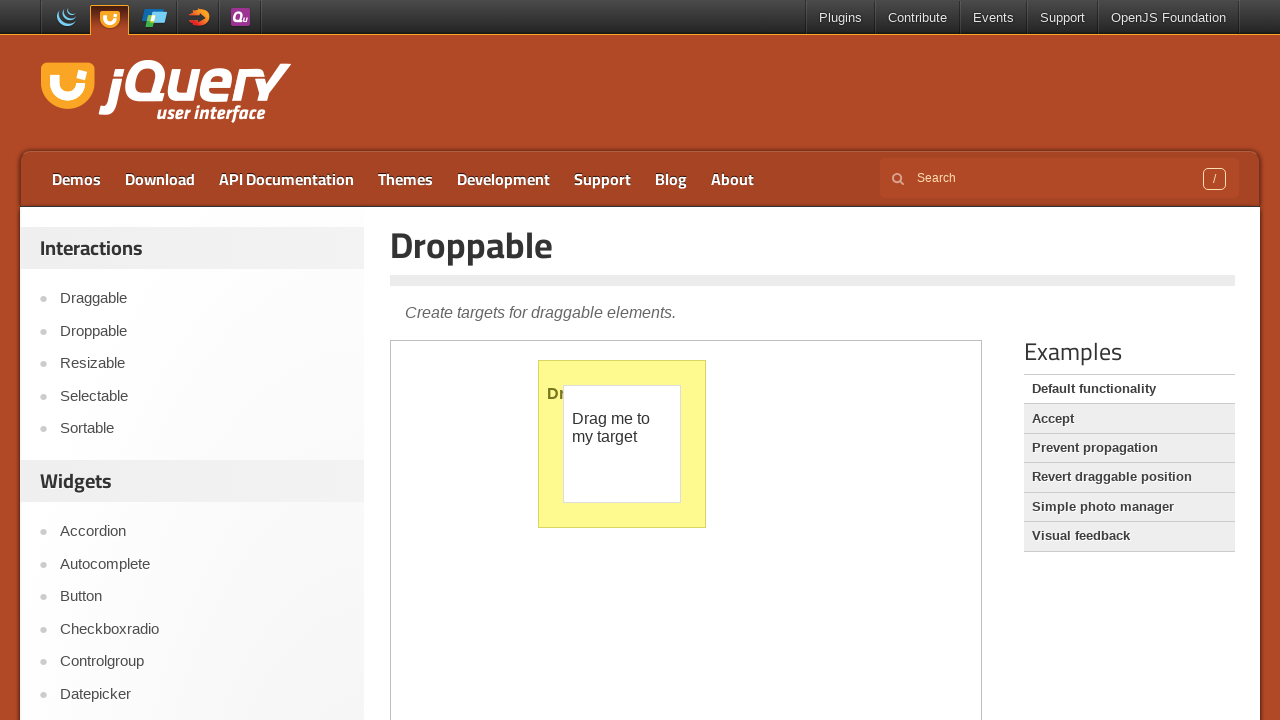

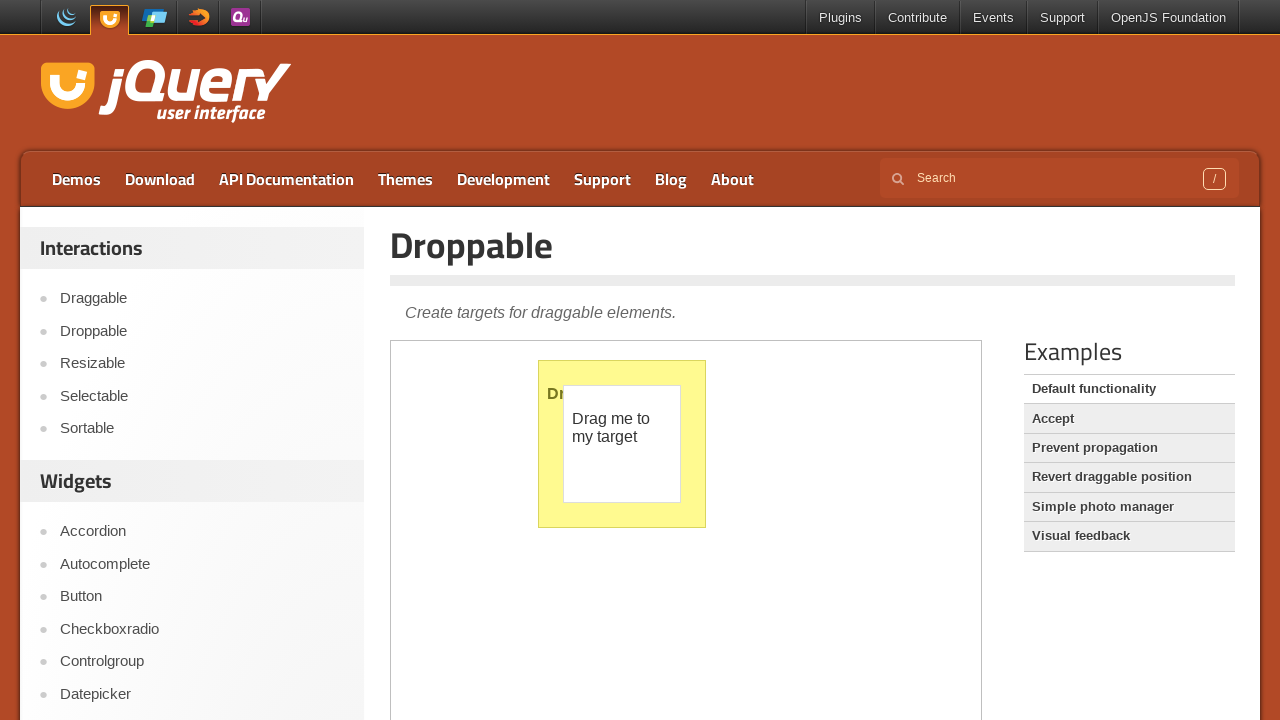